Tests drag and drop functionality by dragging an element and dropping it onto a target droppable area using click-and-hold followed by release actions.

Starting URL: https://jqueryui.com/resources/demos/droppable/default.html

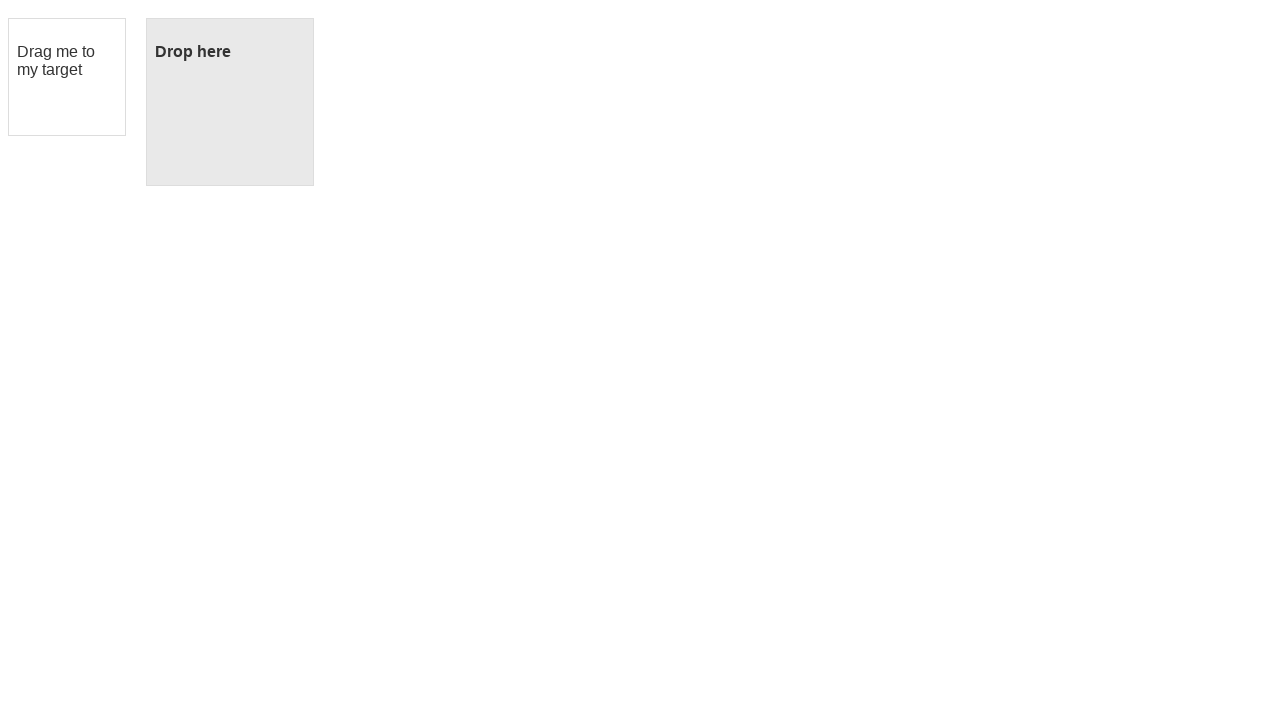

Located the draggable element with ID 'draggable'
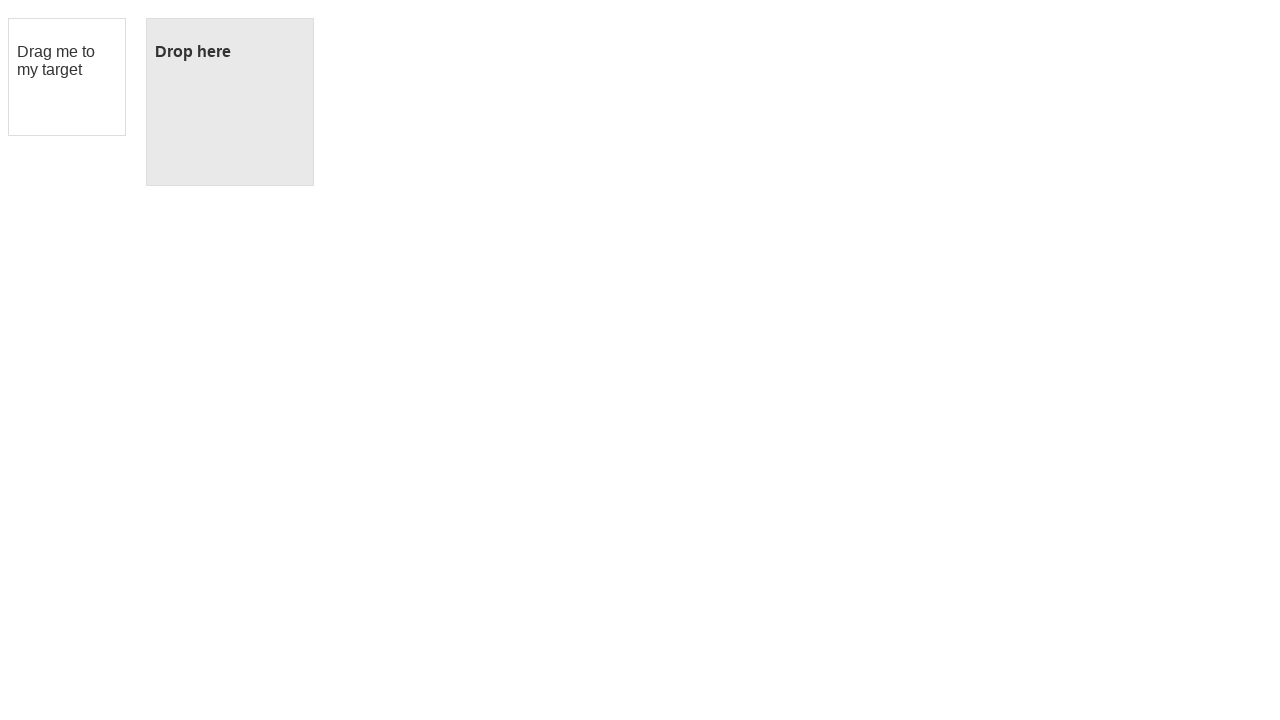

Located the droppable target element with ID 'droppable'
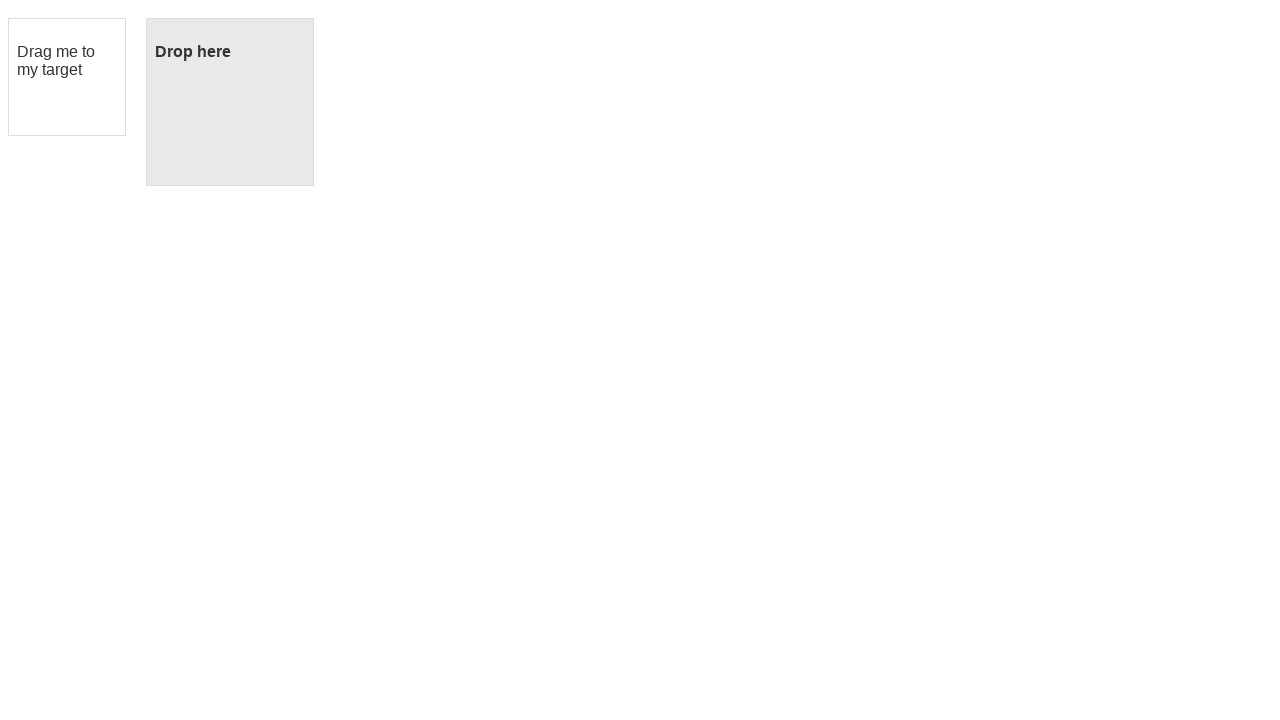

Hovered over the draggable element to prepare for drag operation at (67, 77) on #draggable
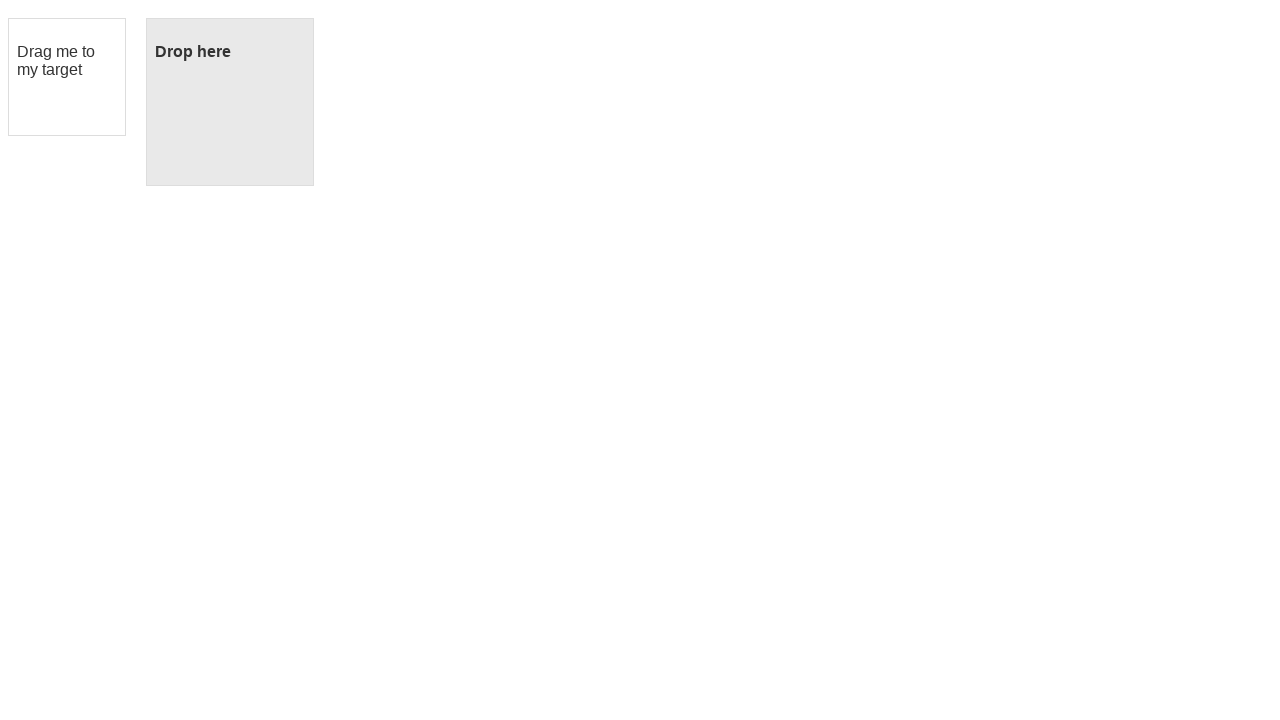

Pressed down mouse button to initiate drag at (67, 77)
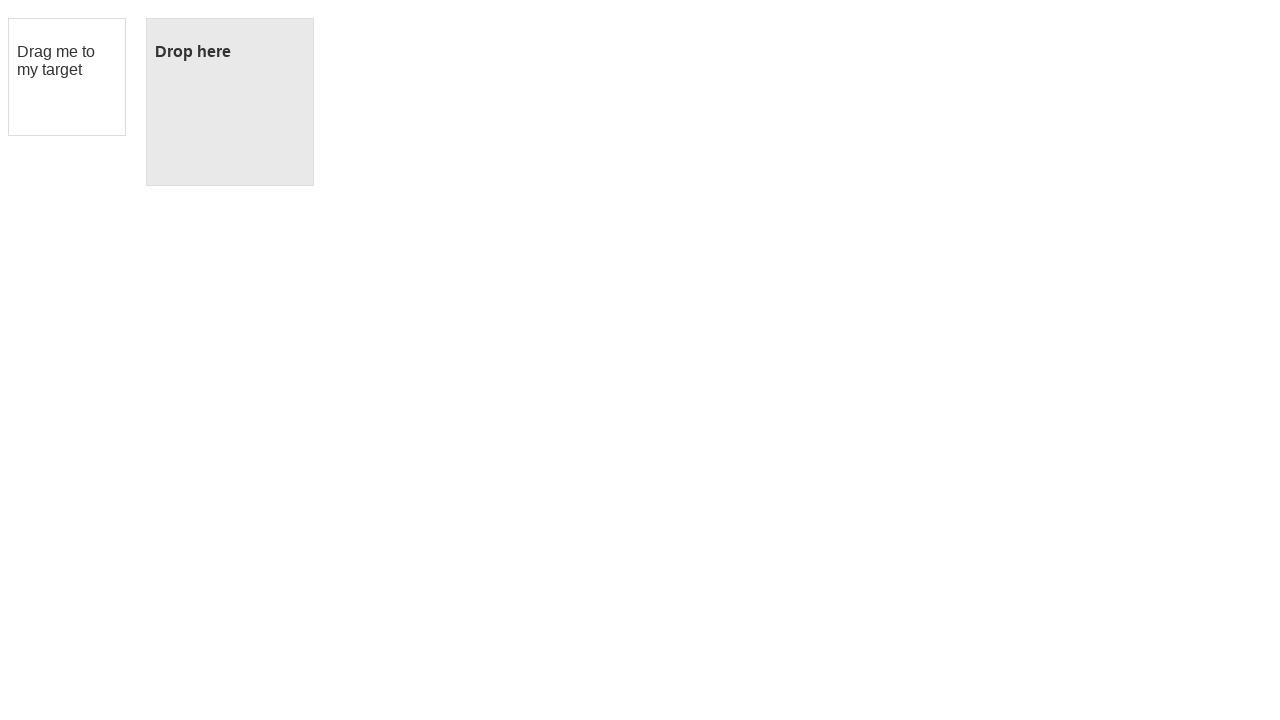

Moved mouse to hover over the droppable target element while holding down at (230, 102) on #droppable
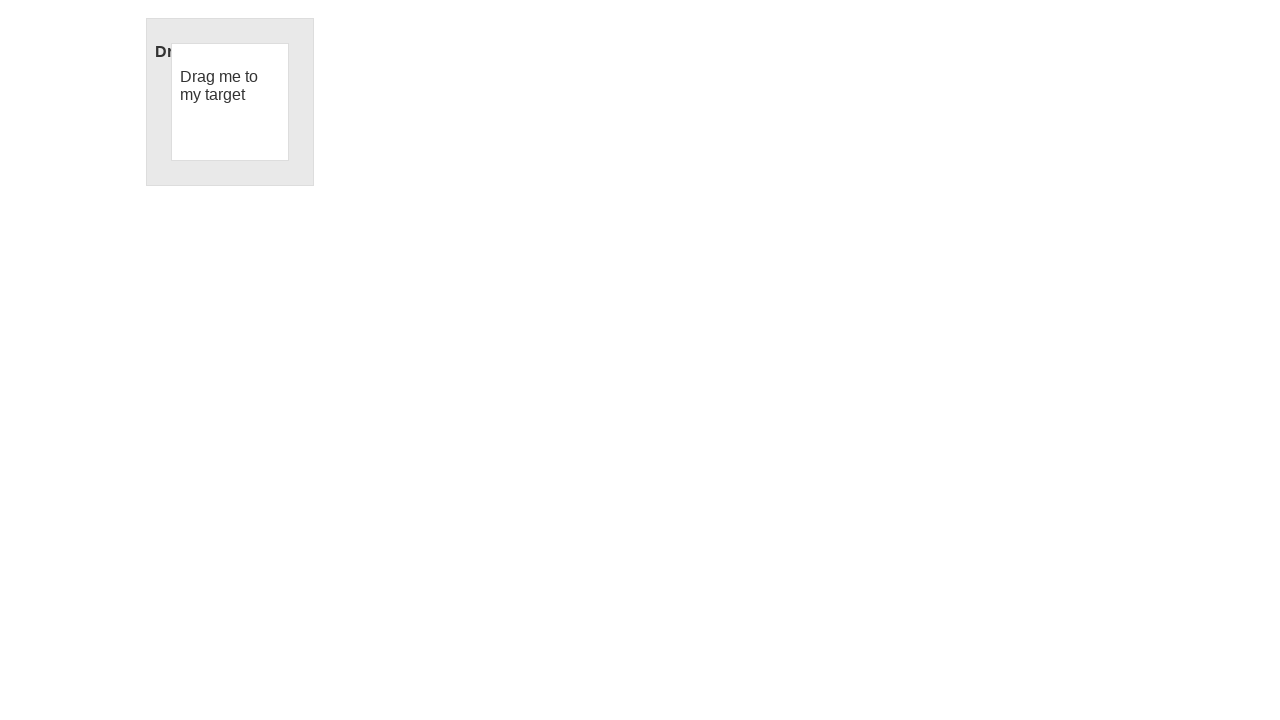

Released mouse button to drop the draggable element onto the droppable target at (230, 102)
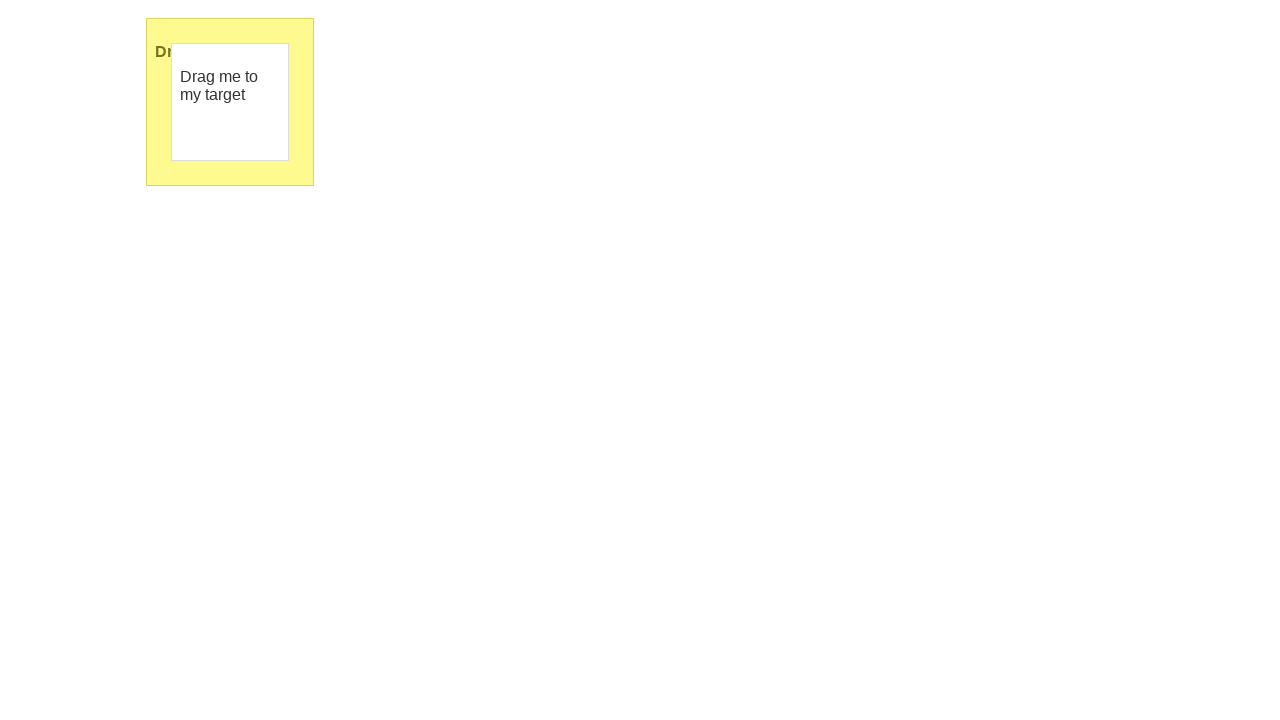

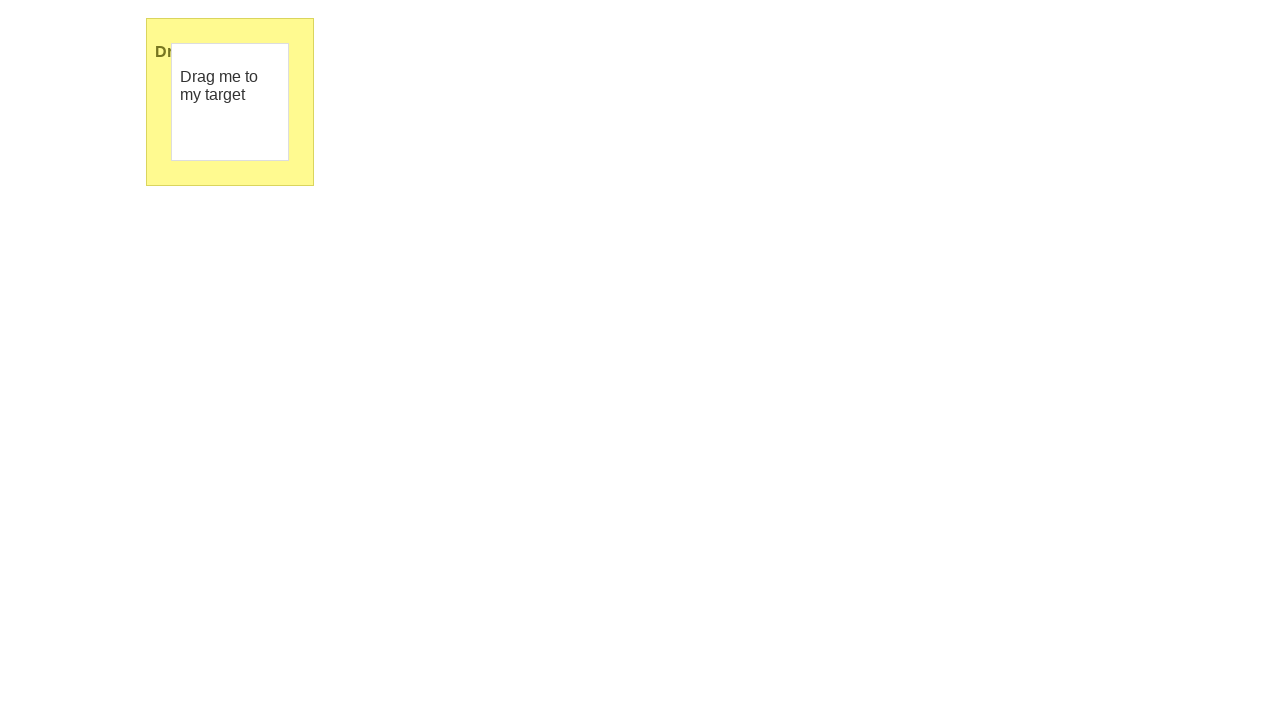